Tests navigation between Selenium homepage and downloads page, verifying page titles on each page

Starting URL: https://selenium.dev/

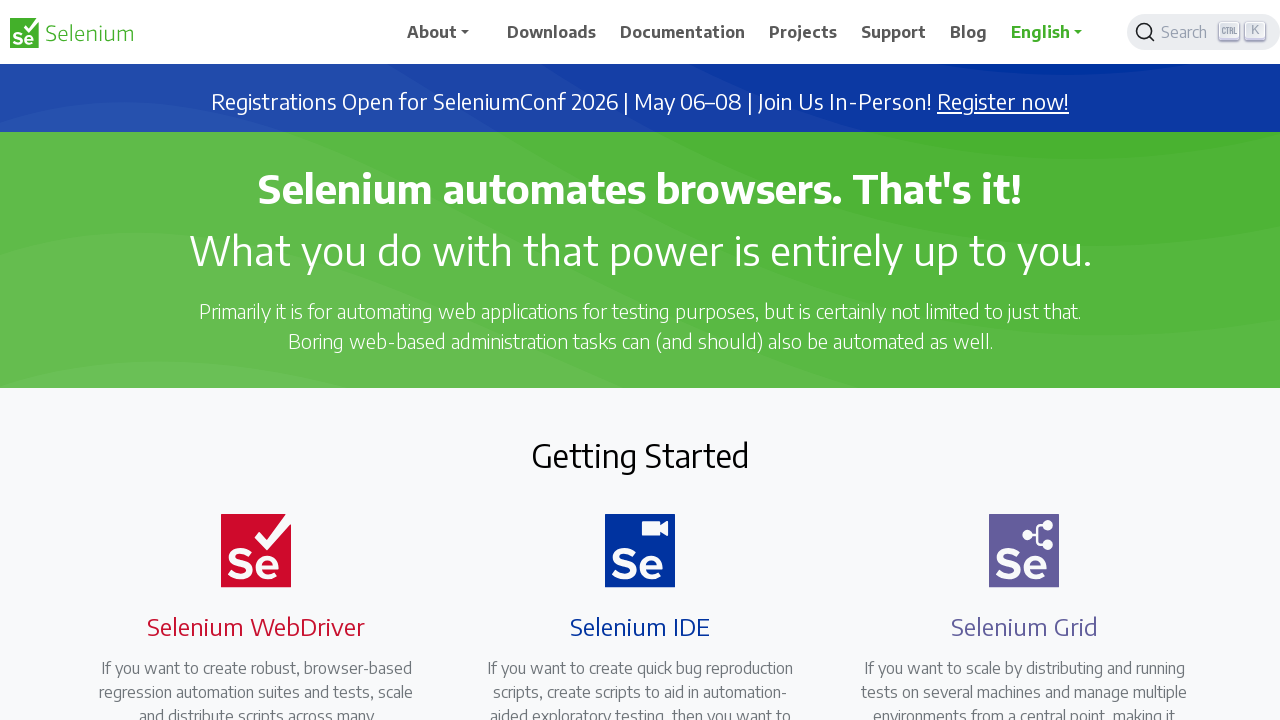

Navigated to Selenium downloads page
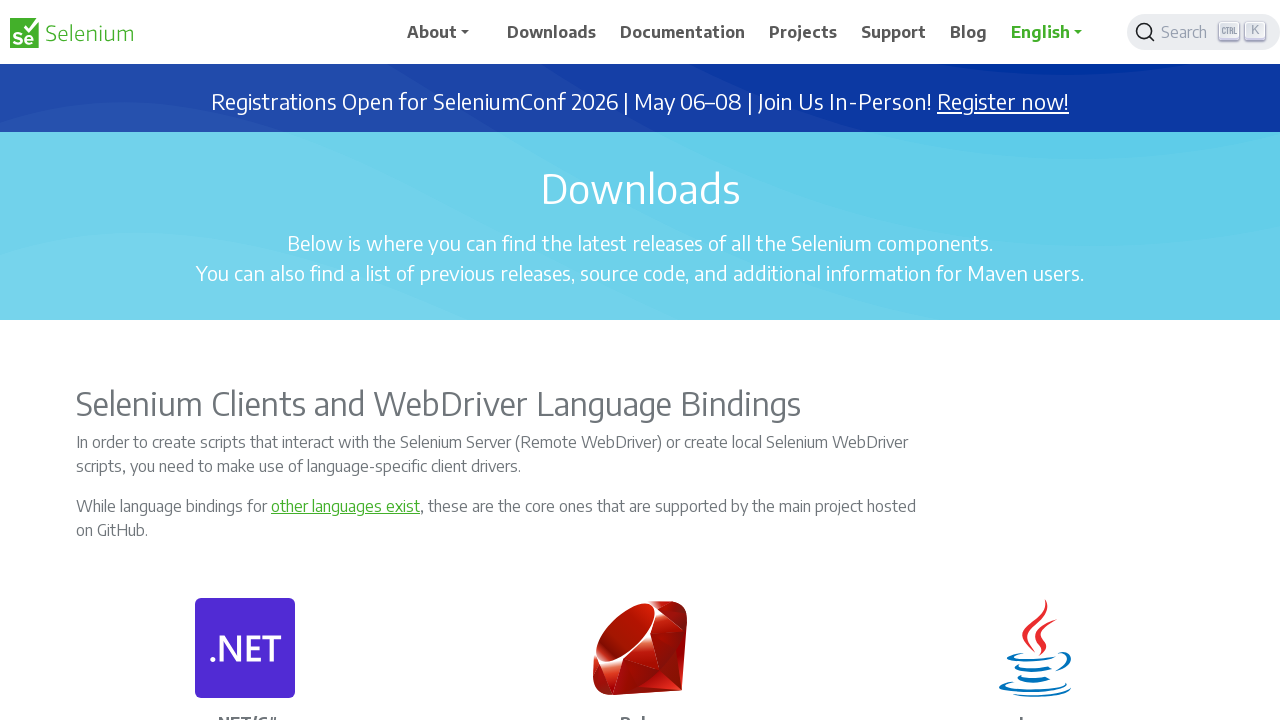

Downloads page loaded (domcontentloaded)
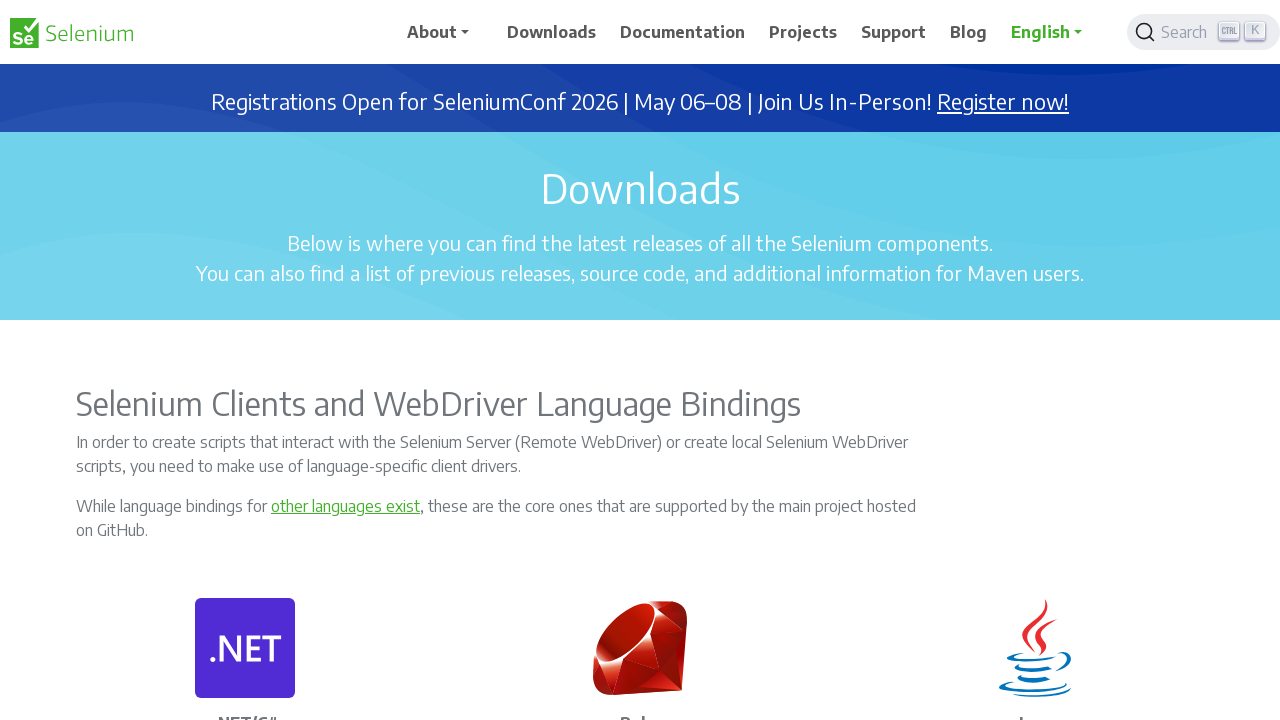

Retrieved downloads page title: Downloads | Selenium
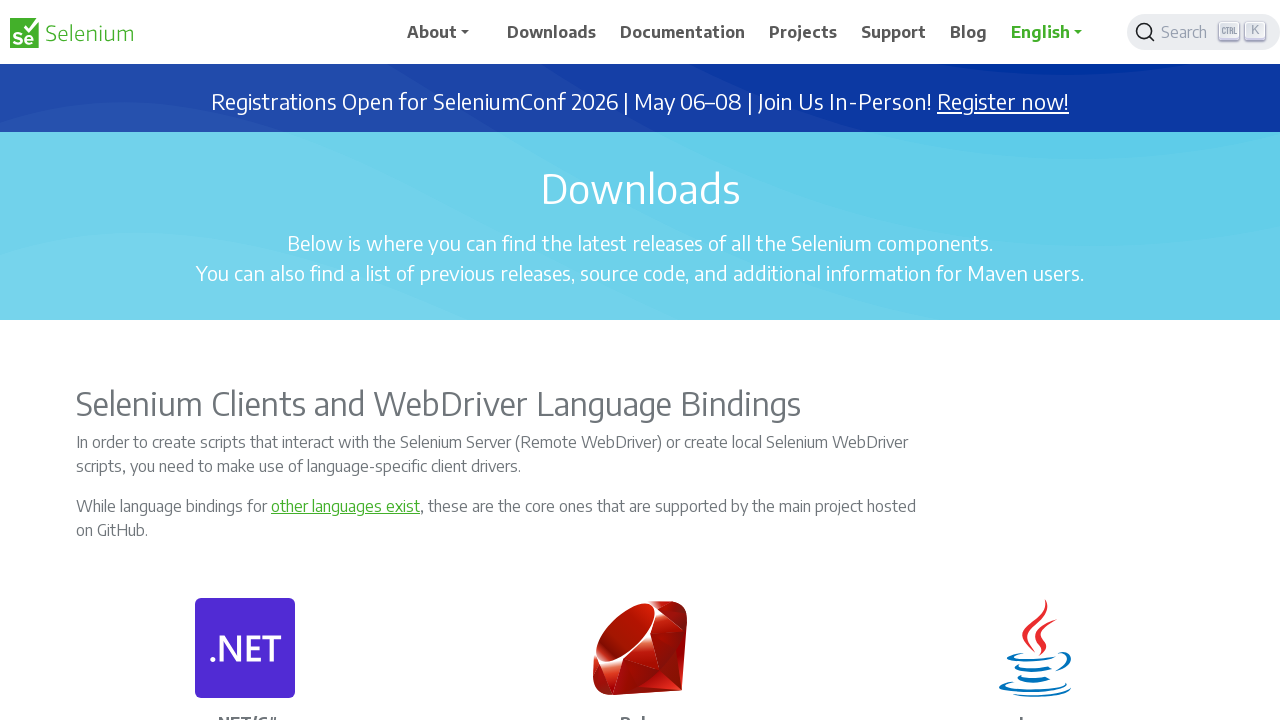

Navigated to Selenium homepage
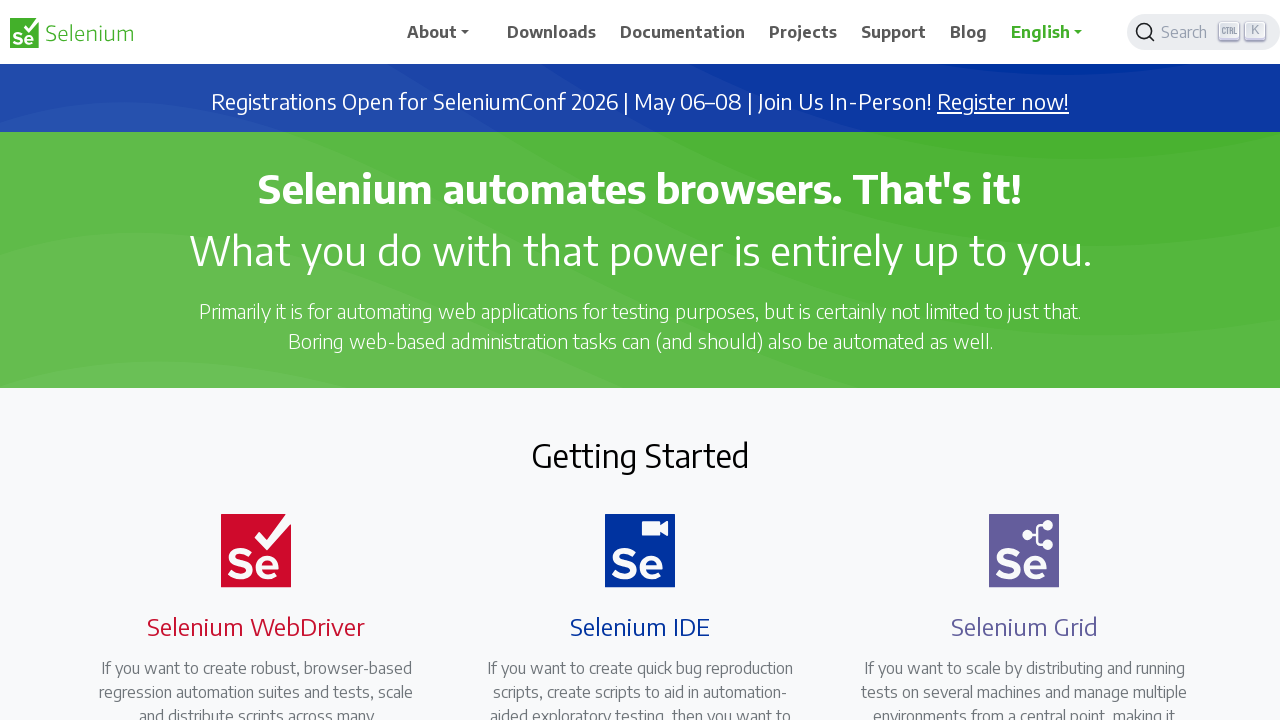

Homepage loaded (domcontentloaded)
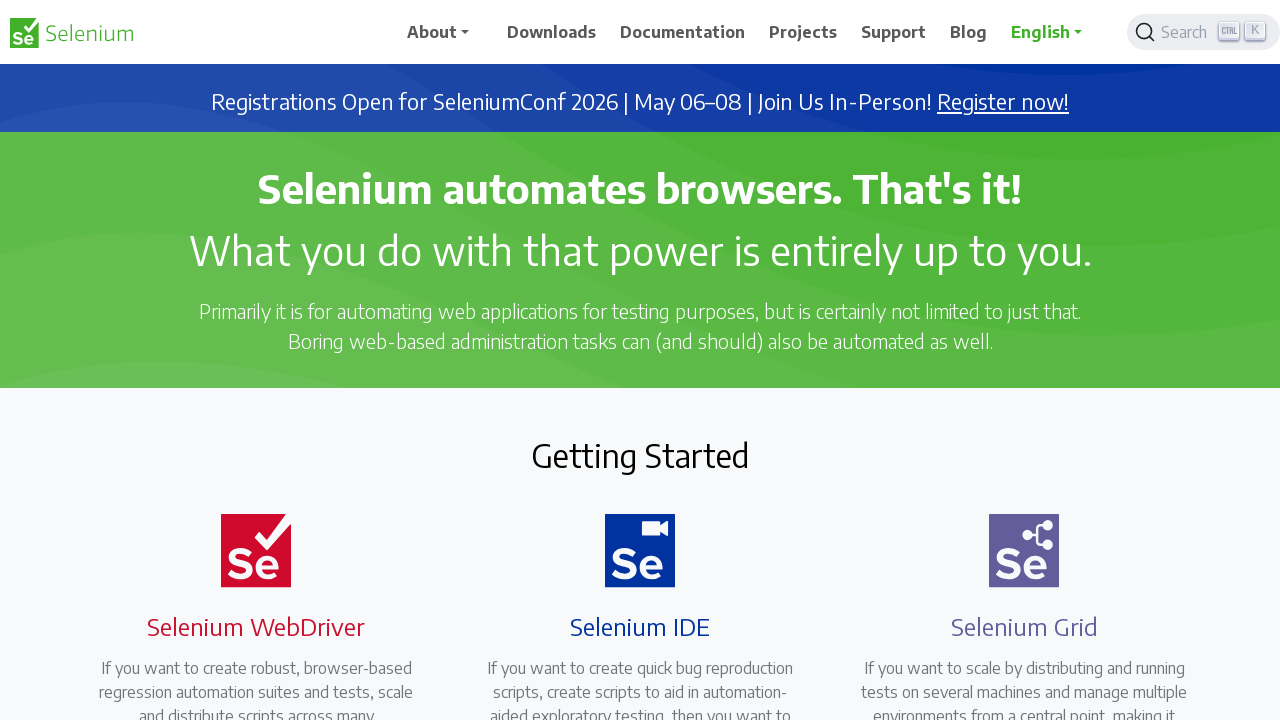

Retrieved homepage title: Selenium
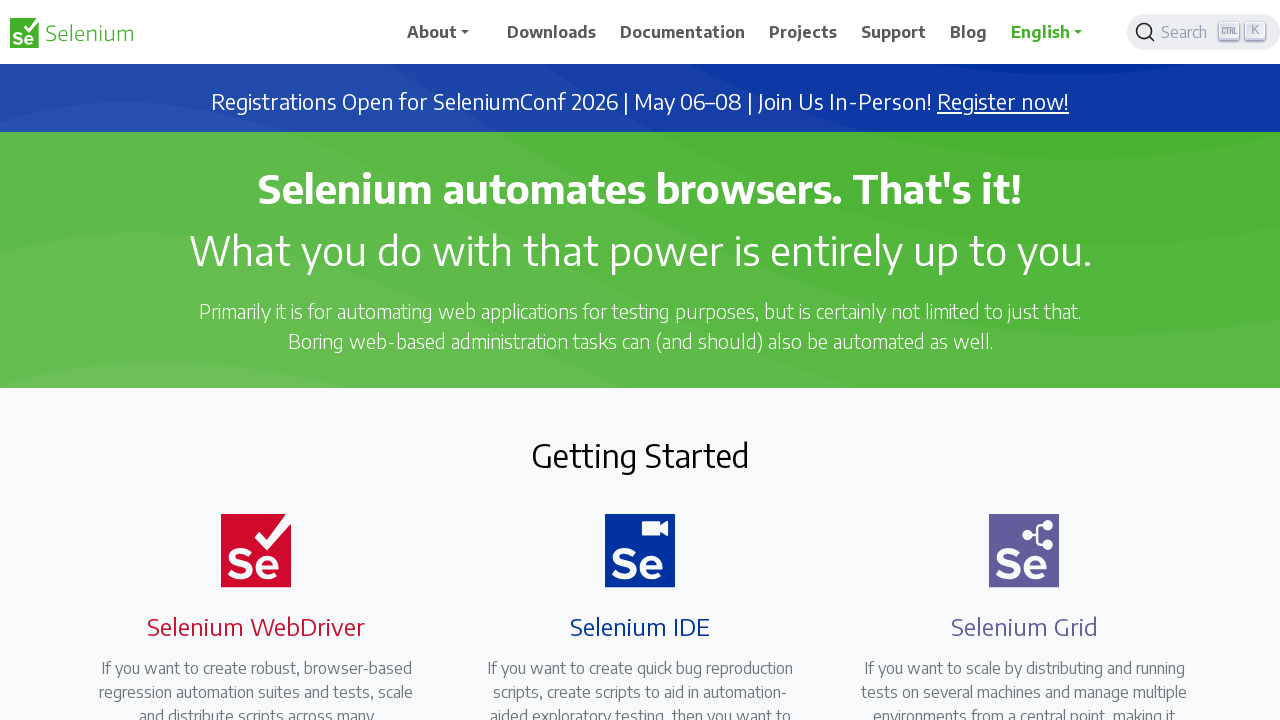

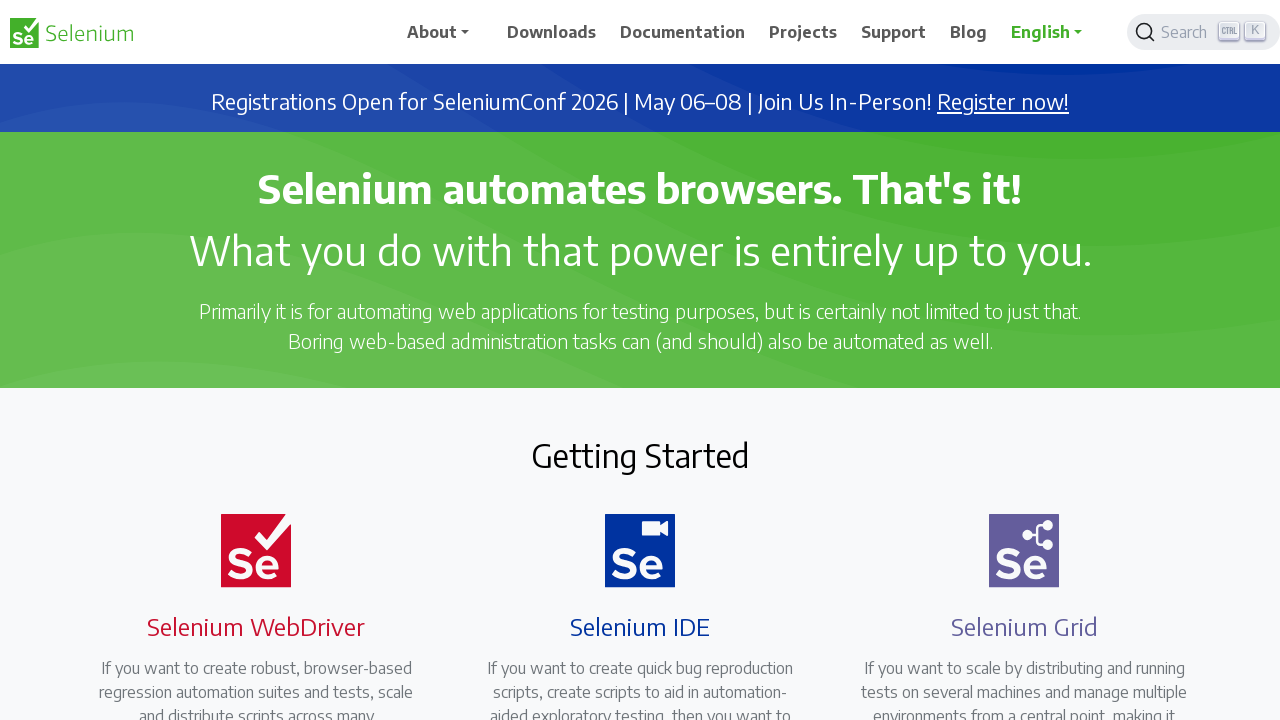